Tests the confirm alert functionality by entering text in a name field, clicking the confirm button, verifying the alert text contains the expected value, and dismissing the alert

Starting URL: https://rahulshettyacademy.com/AutomationPractice/

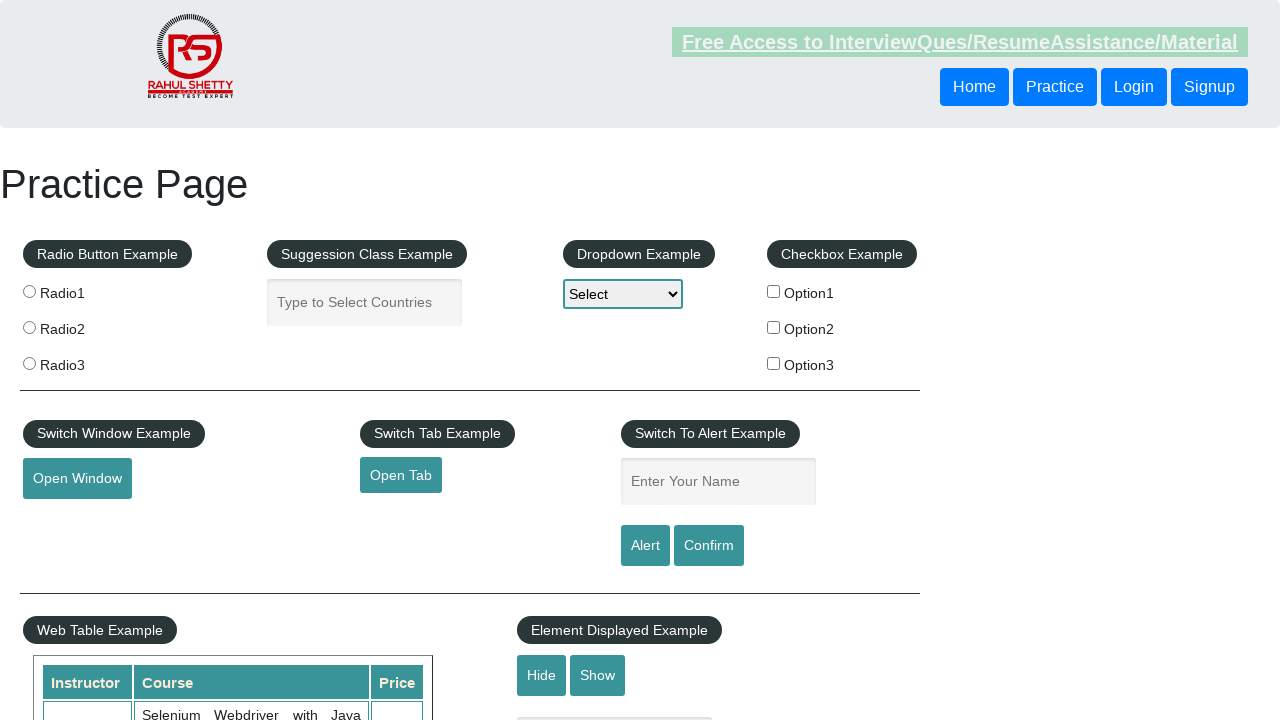

Set up dialog handler to verify and dismiss alerts
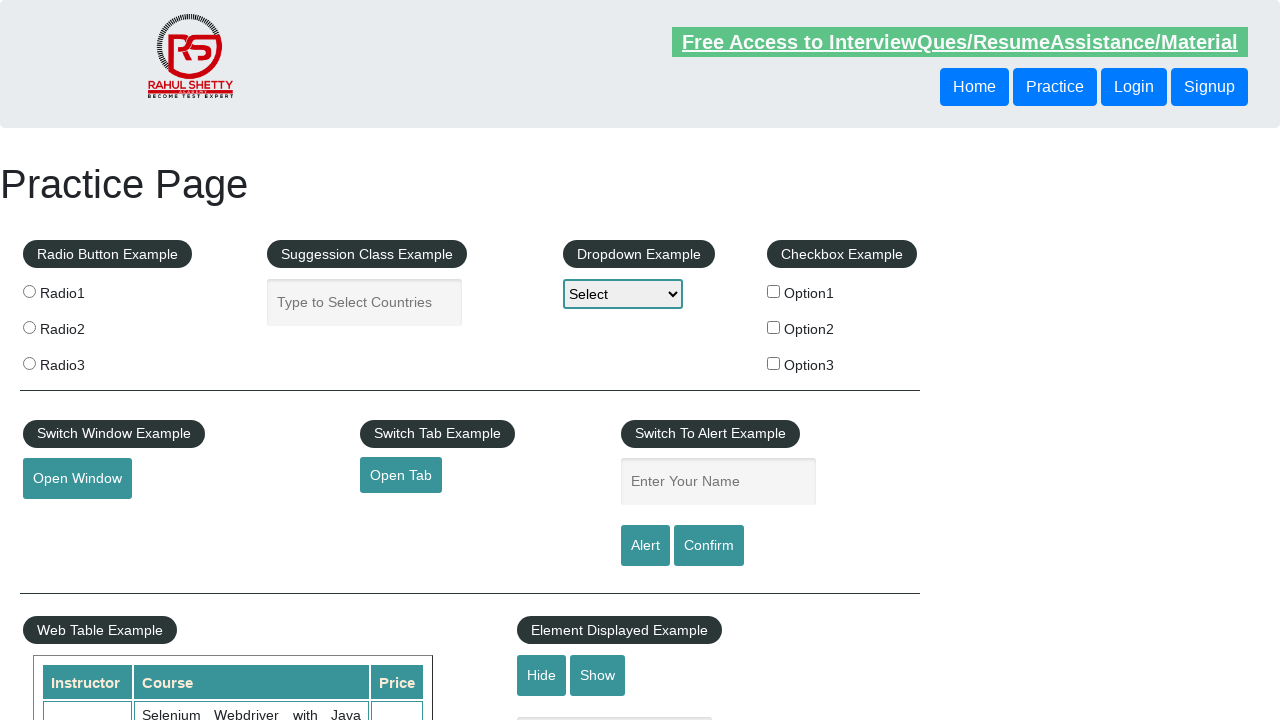

Filled name field with 'Option3' on #name
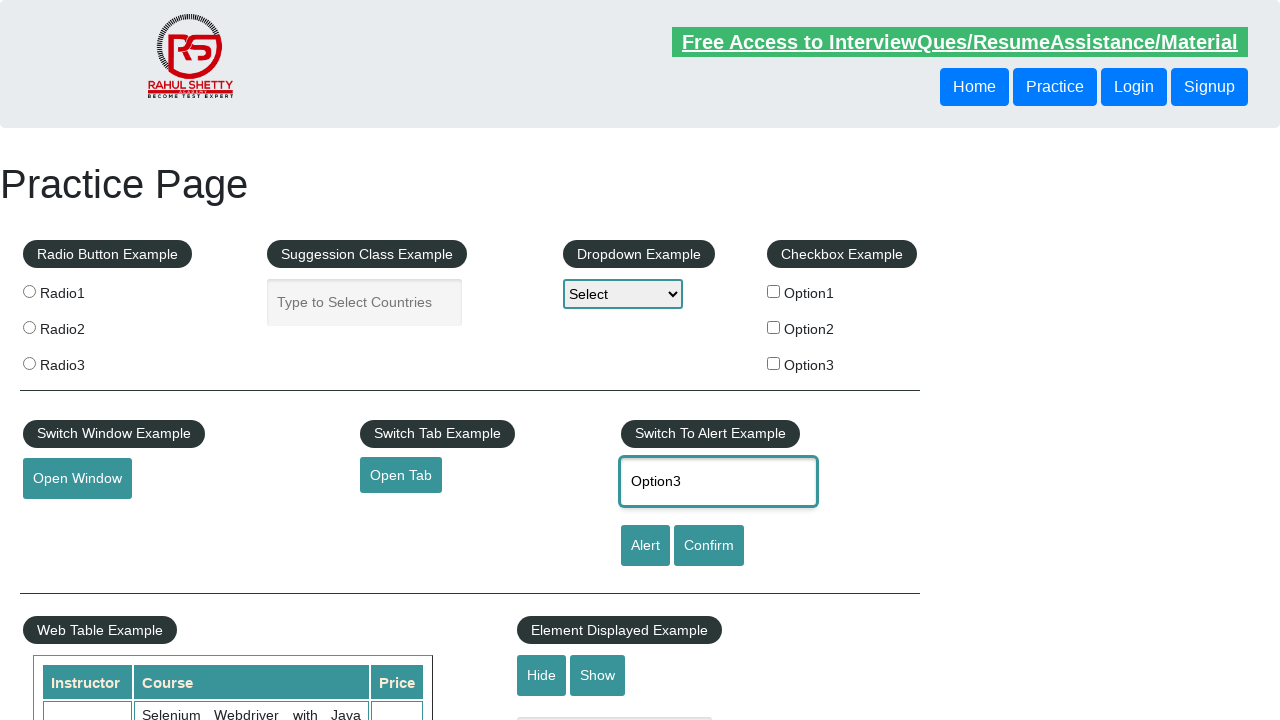

Clicked confirm button to trigger alert at (709, 546) on #confirmbtn
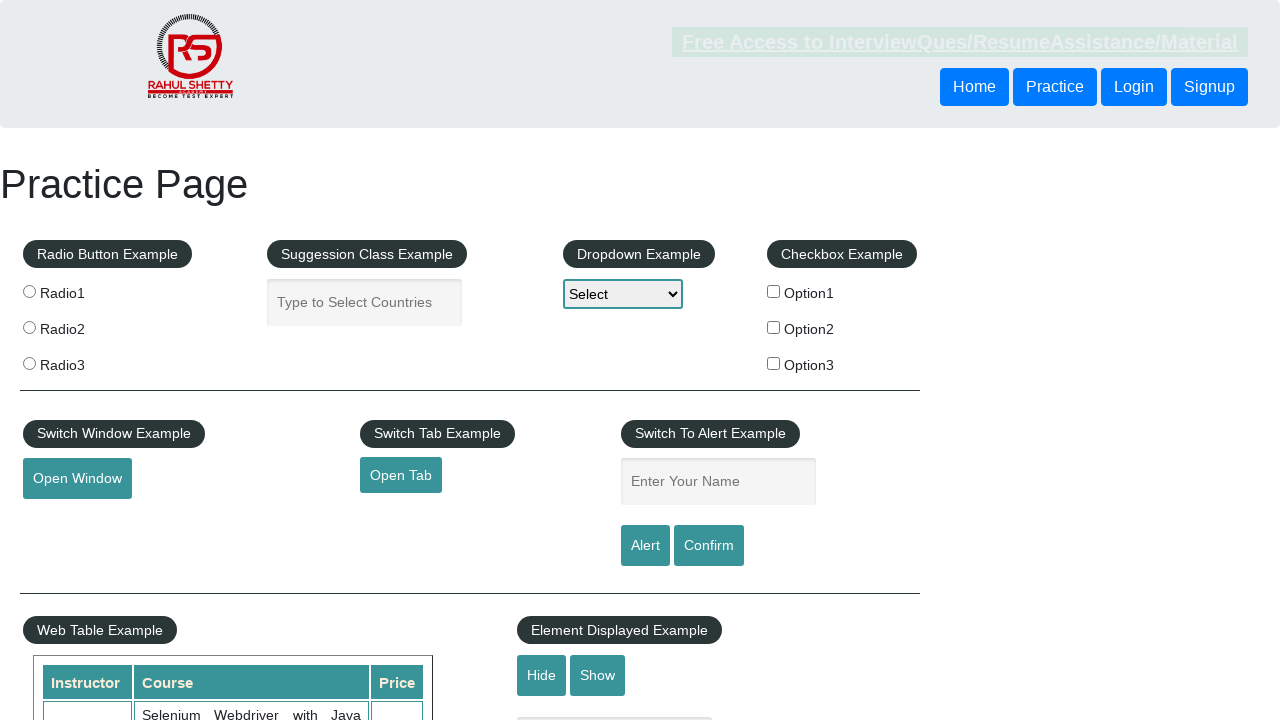

Waited for dialog to be handled
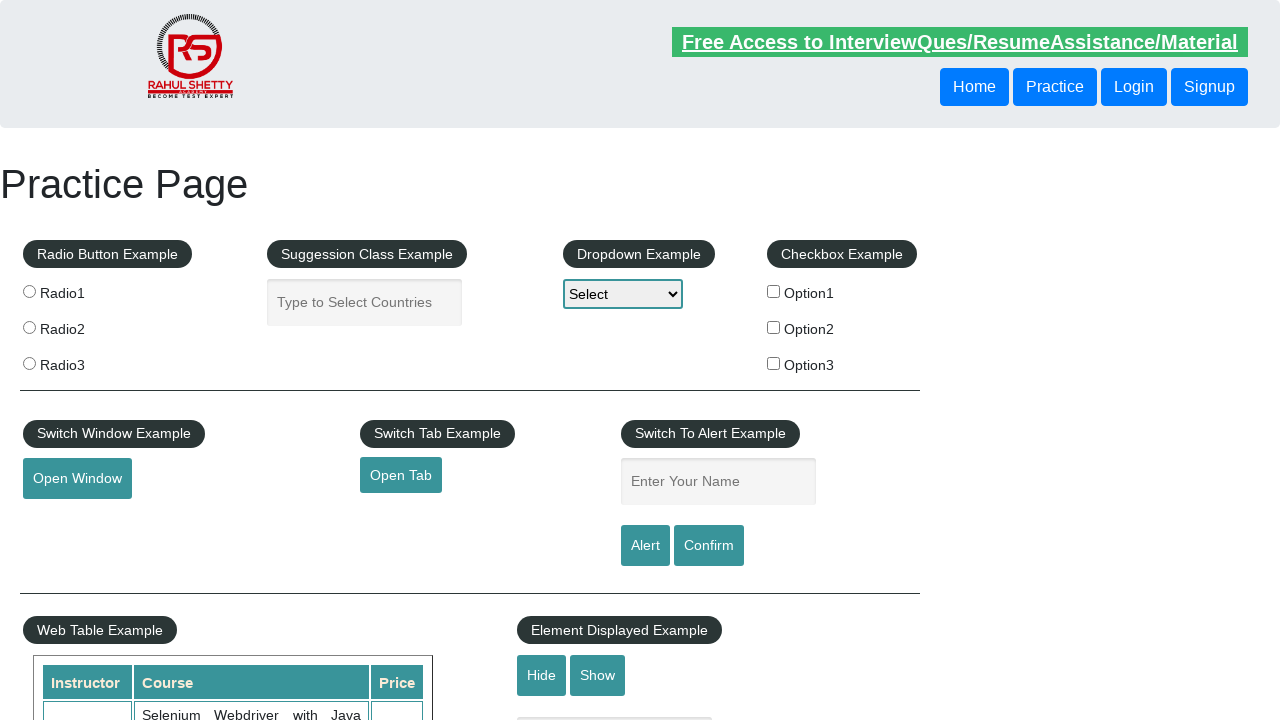

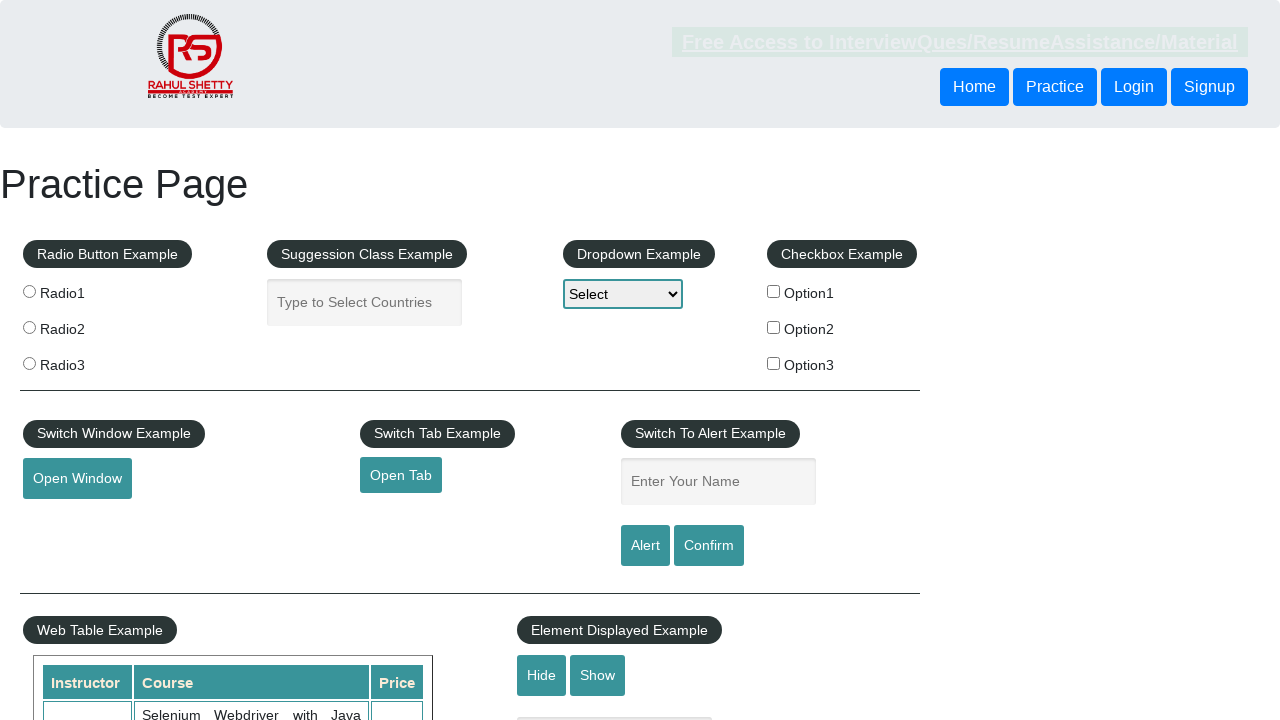